Opens the Myntra e-commerce website and maximizes the browser window to verify the site loads successfully.

Starting URL: https://www.myntra.com

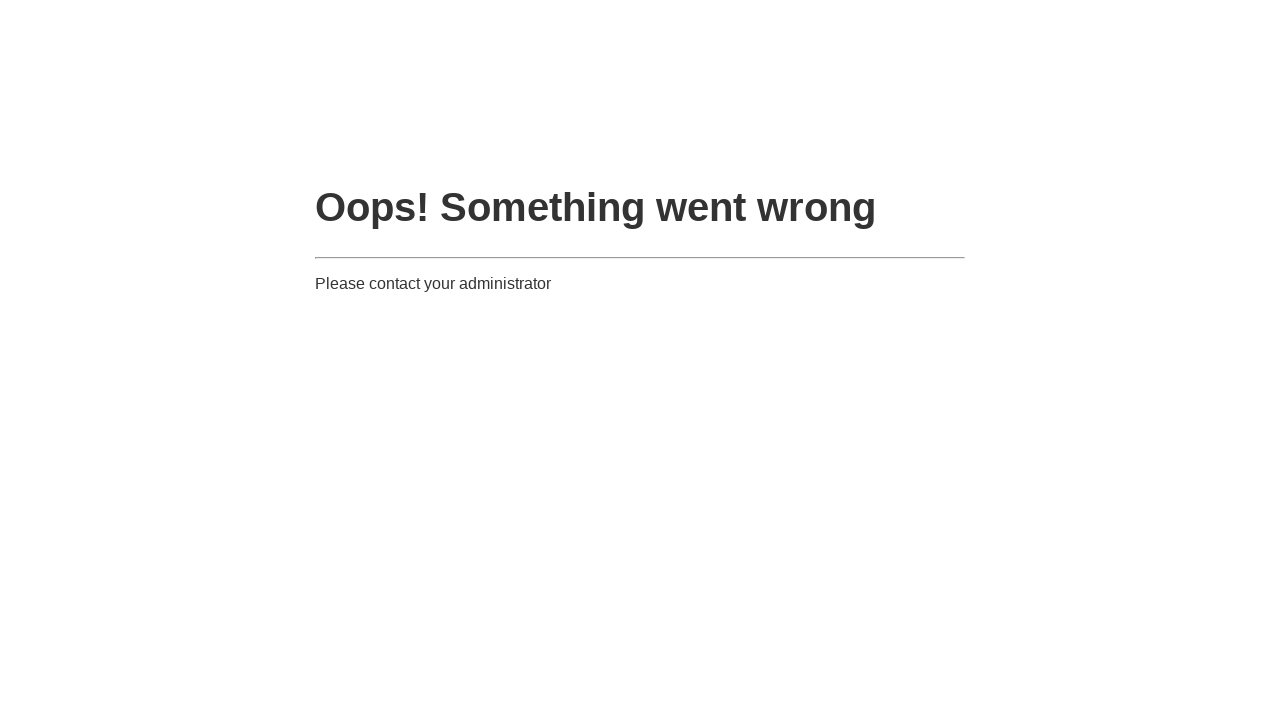

Set browser viewport to 1920x1080
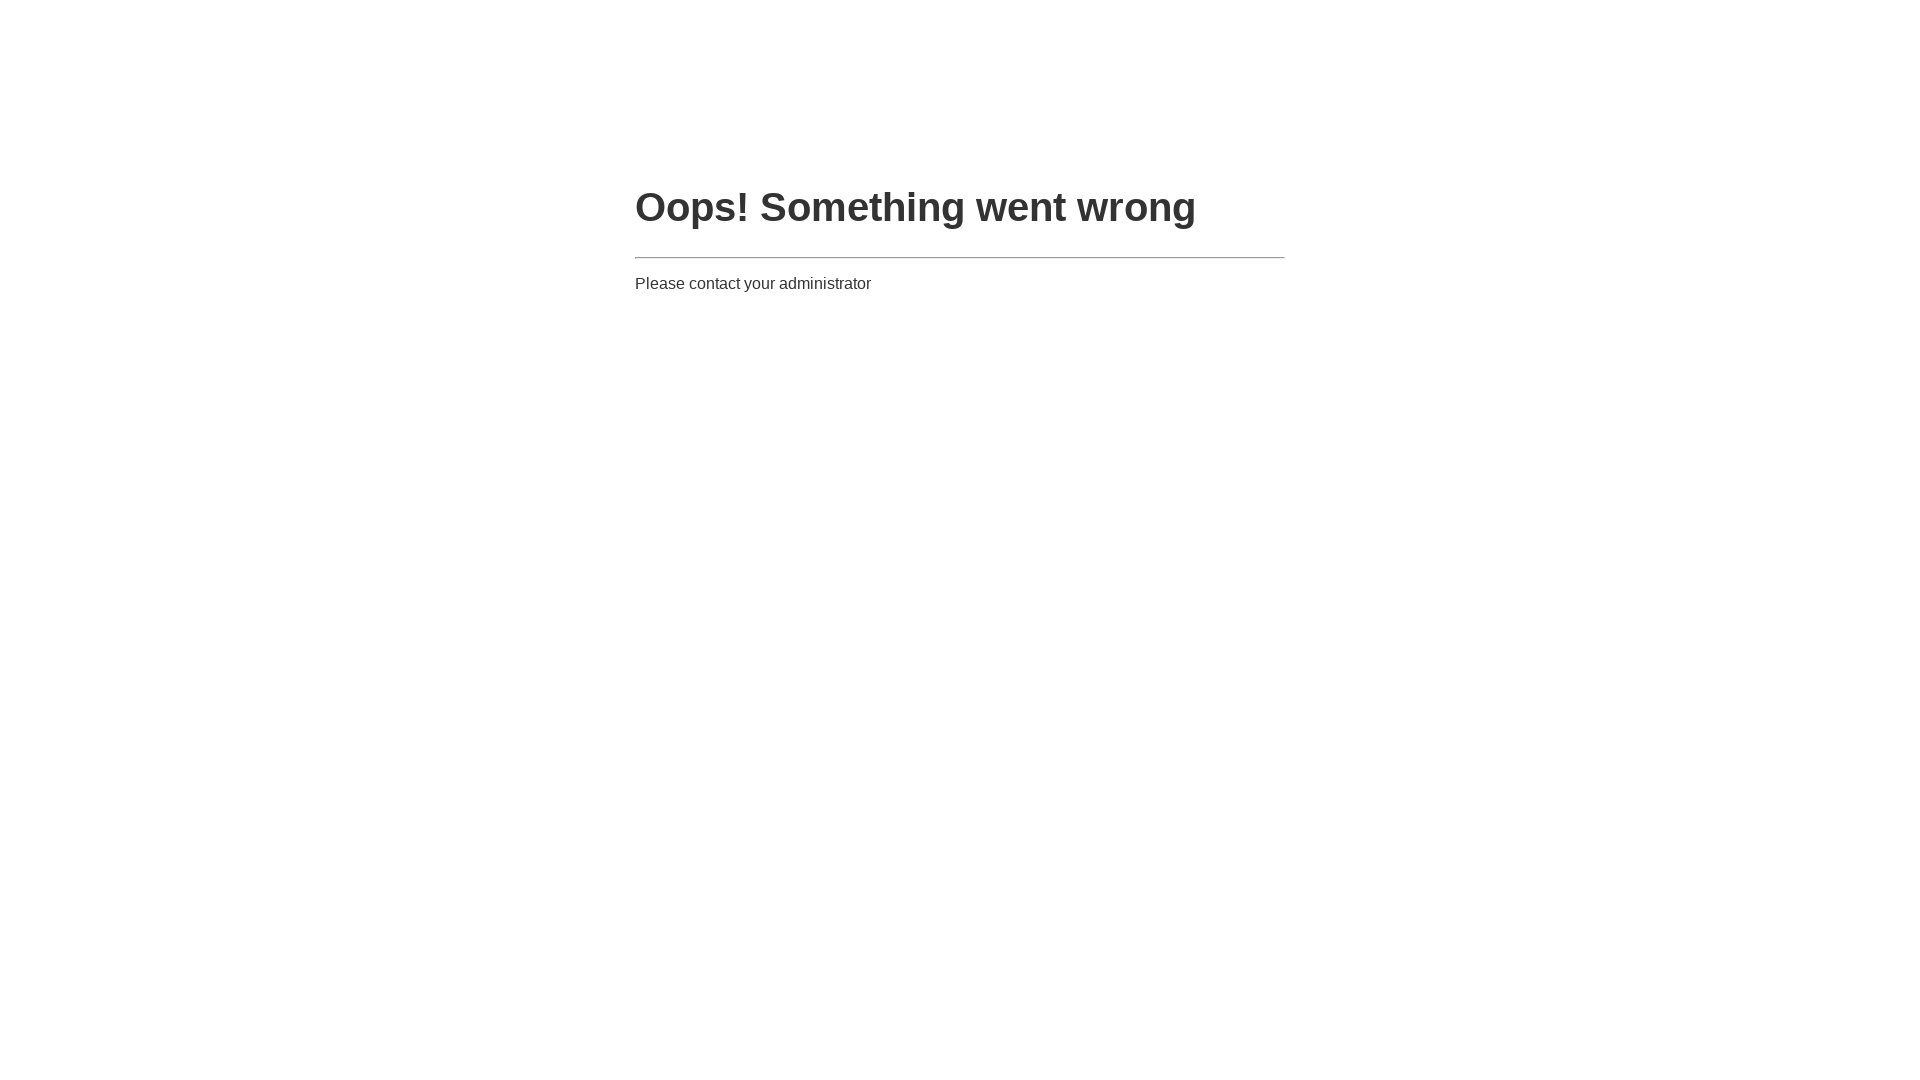

Myntra website loaded successfully
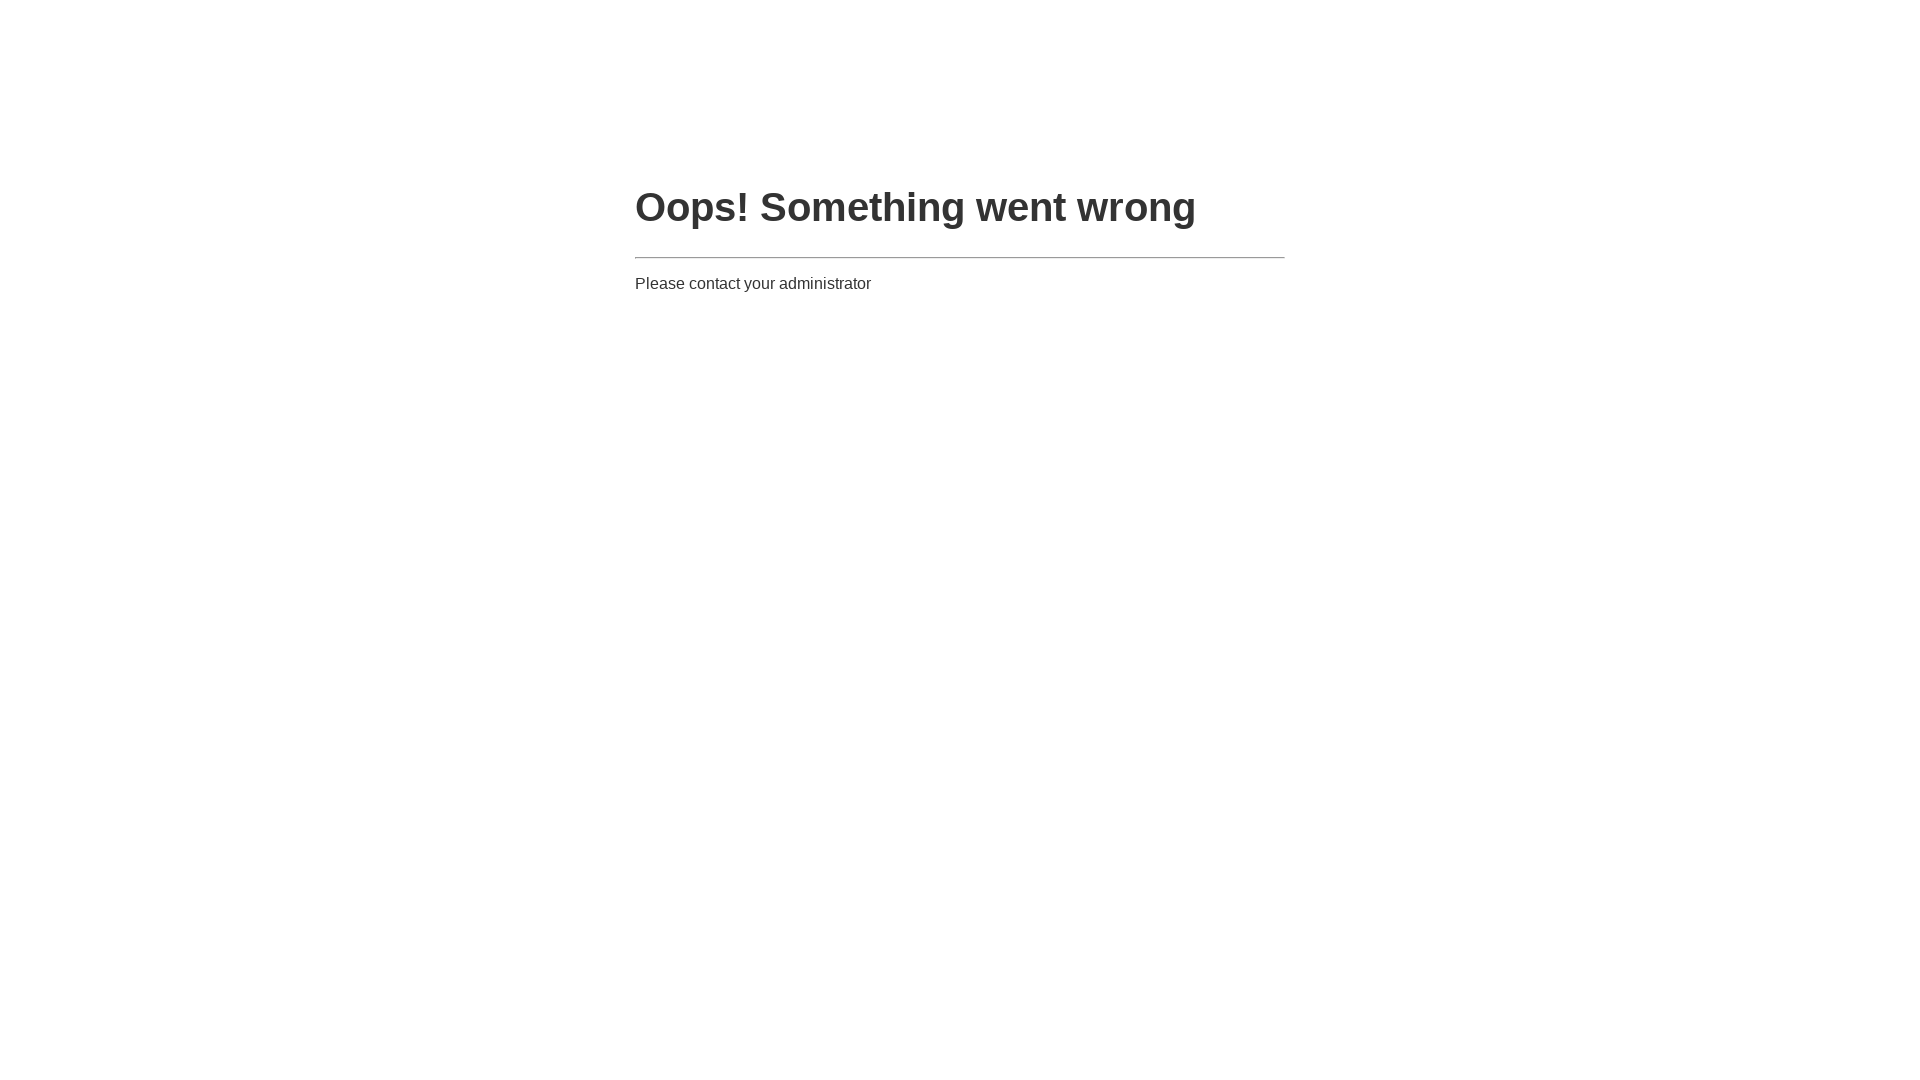

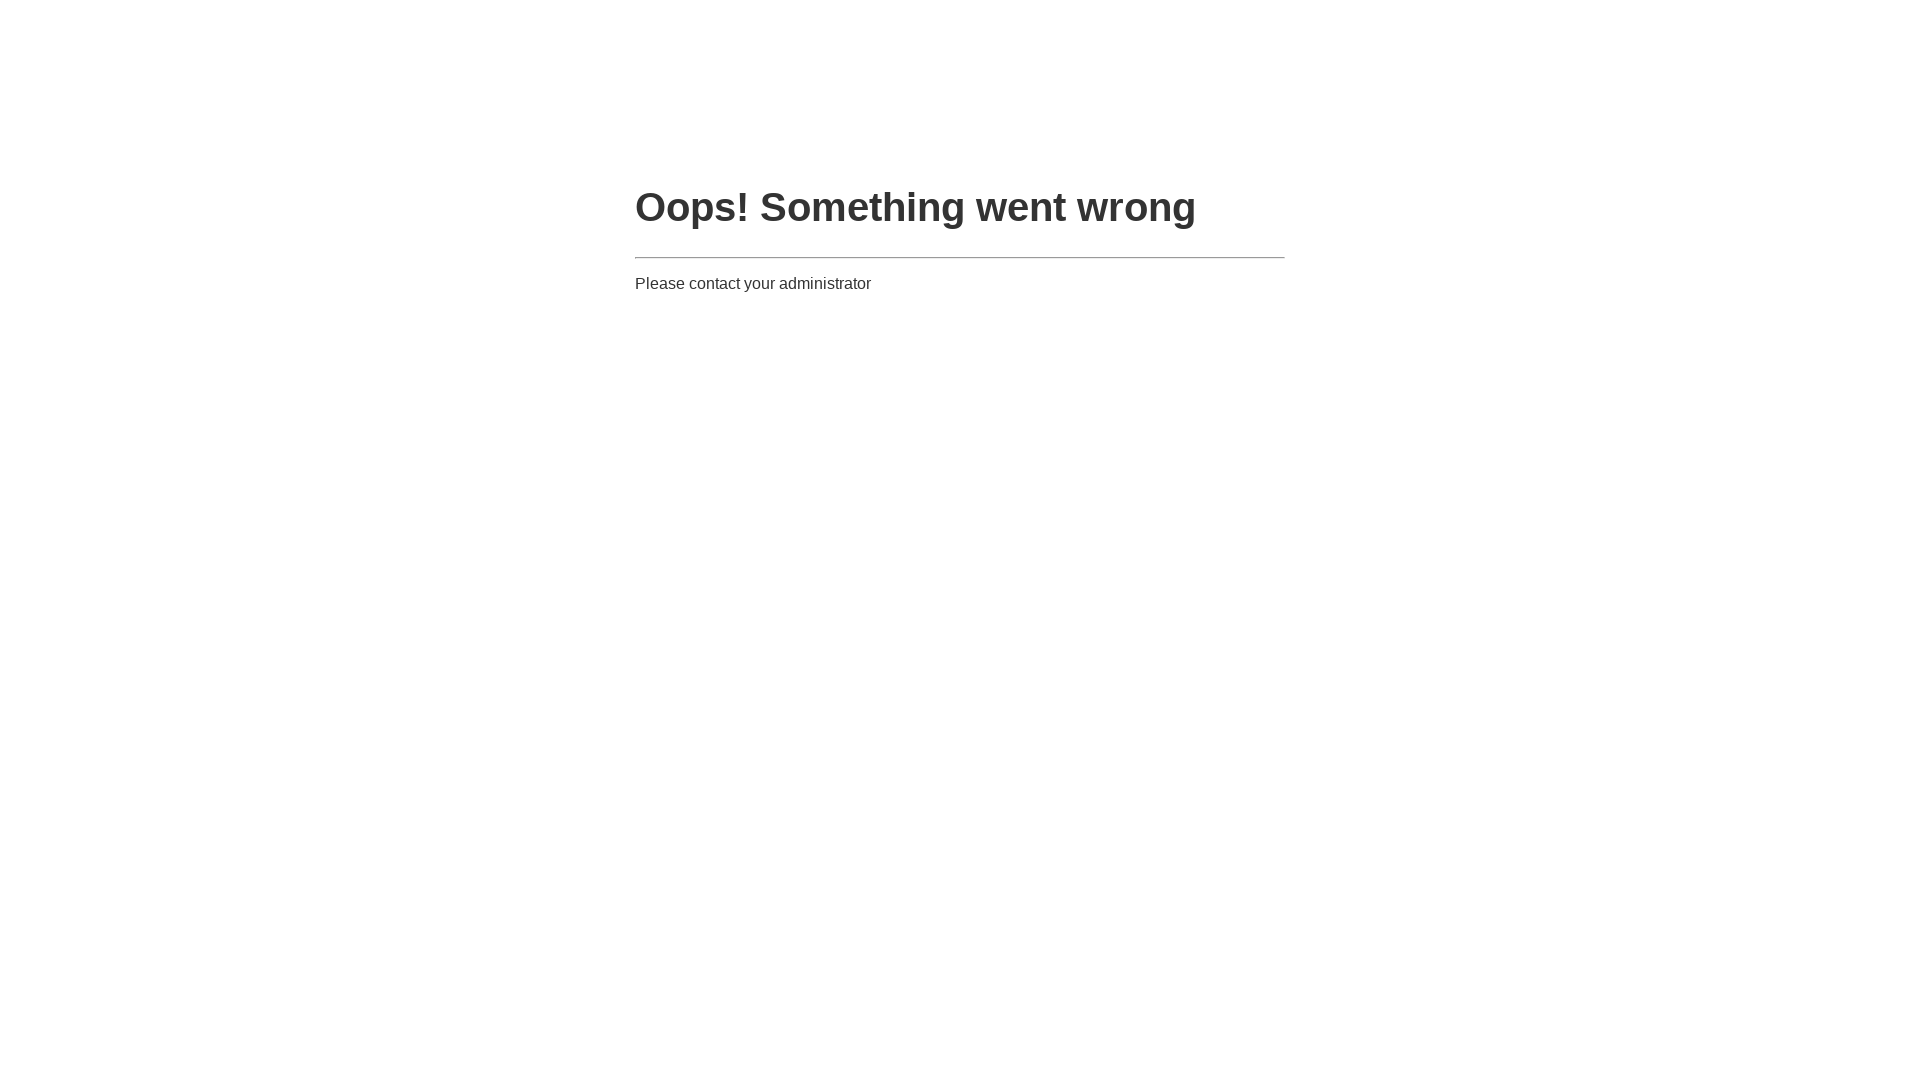